Clicks on the 'Multilanguage' link and verifies the page navigation

Starting URL: https://bonigarcia.dev/selenium-webdriver-java/

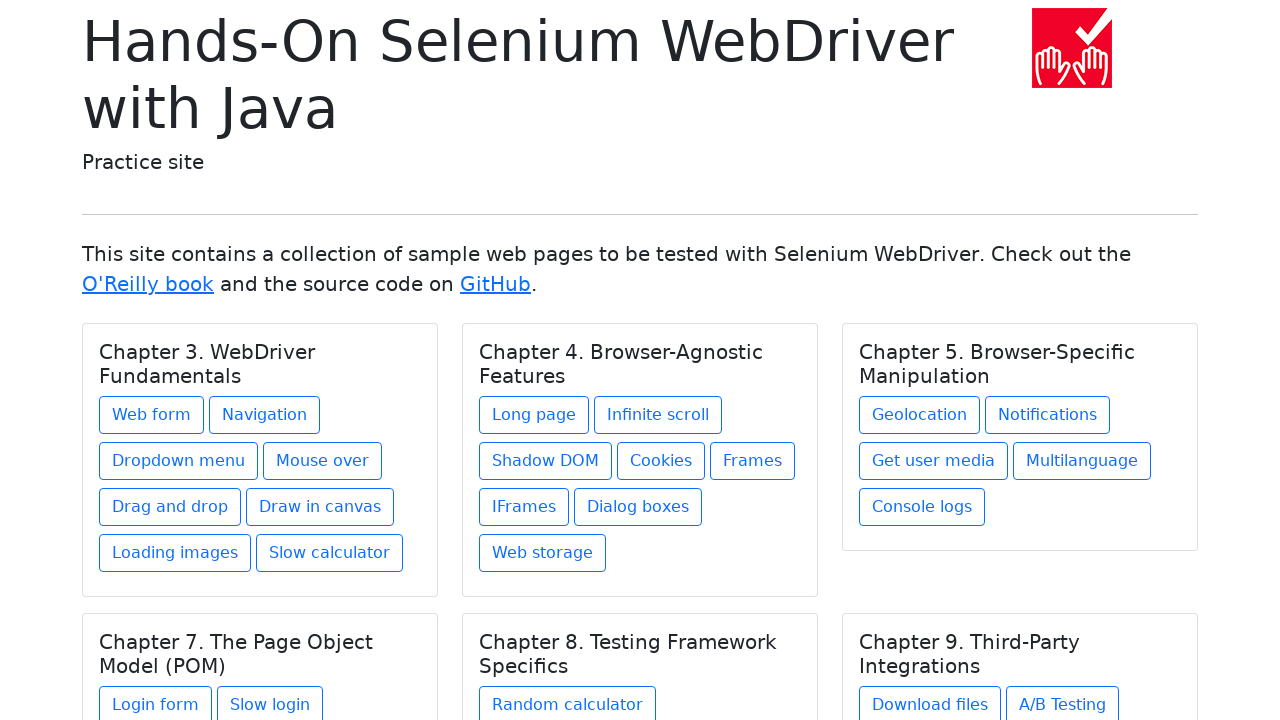

Clicked on the 'Multilanguage' link under Chapter 5 at (1082, 461) on xpath=//h5[text()='Chapter 5. Browser-Specific Manipulation']/../a[contains(@hre
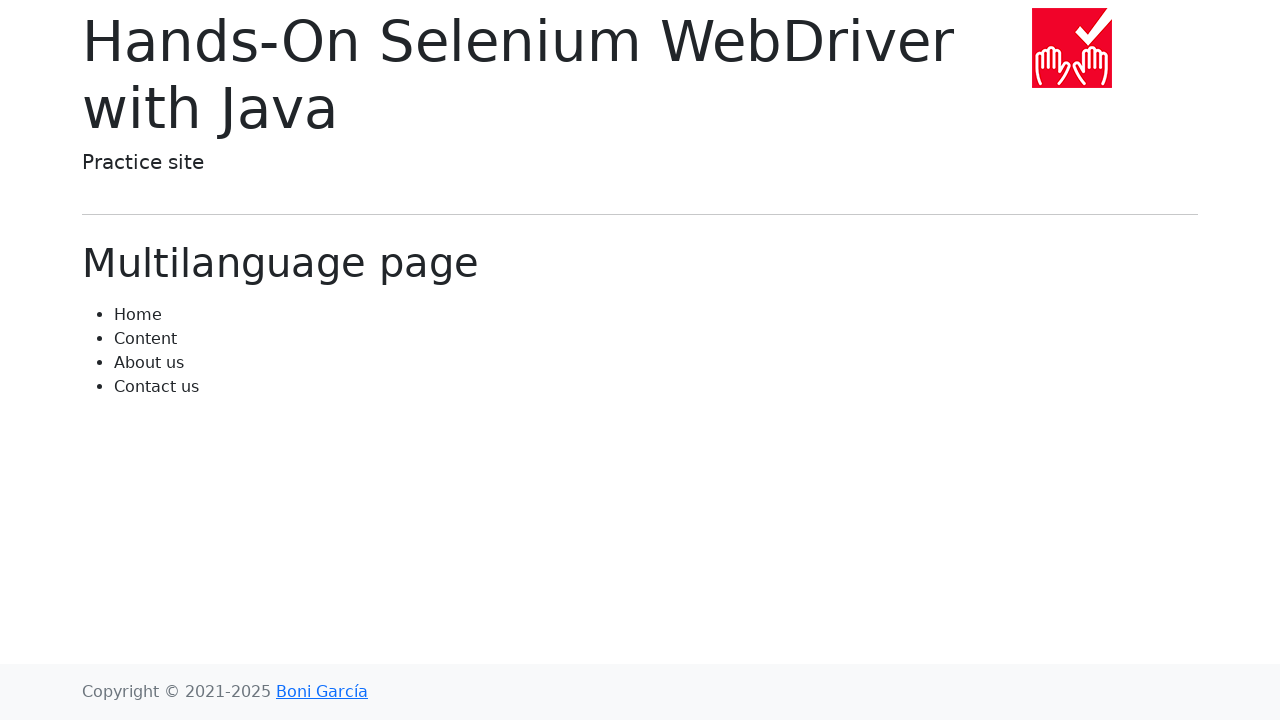

Page navigation completed and display-6 element loaded
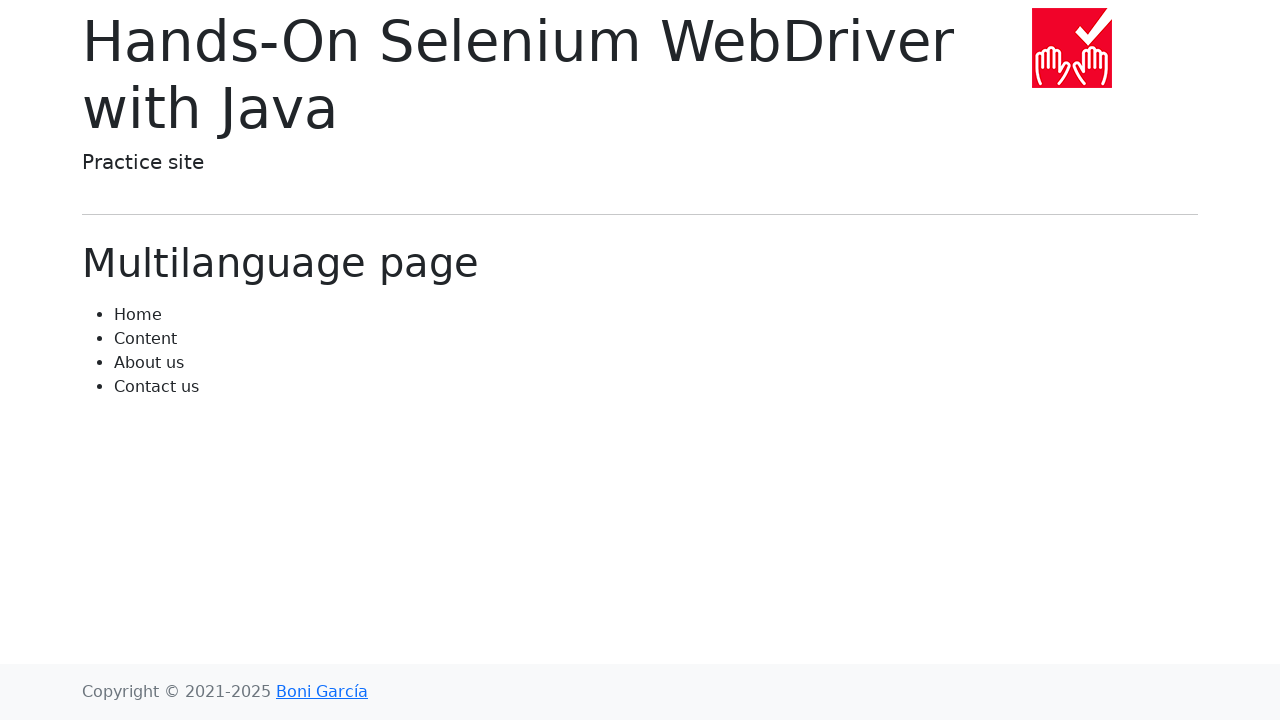

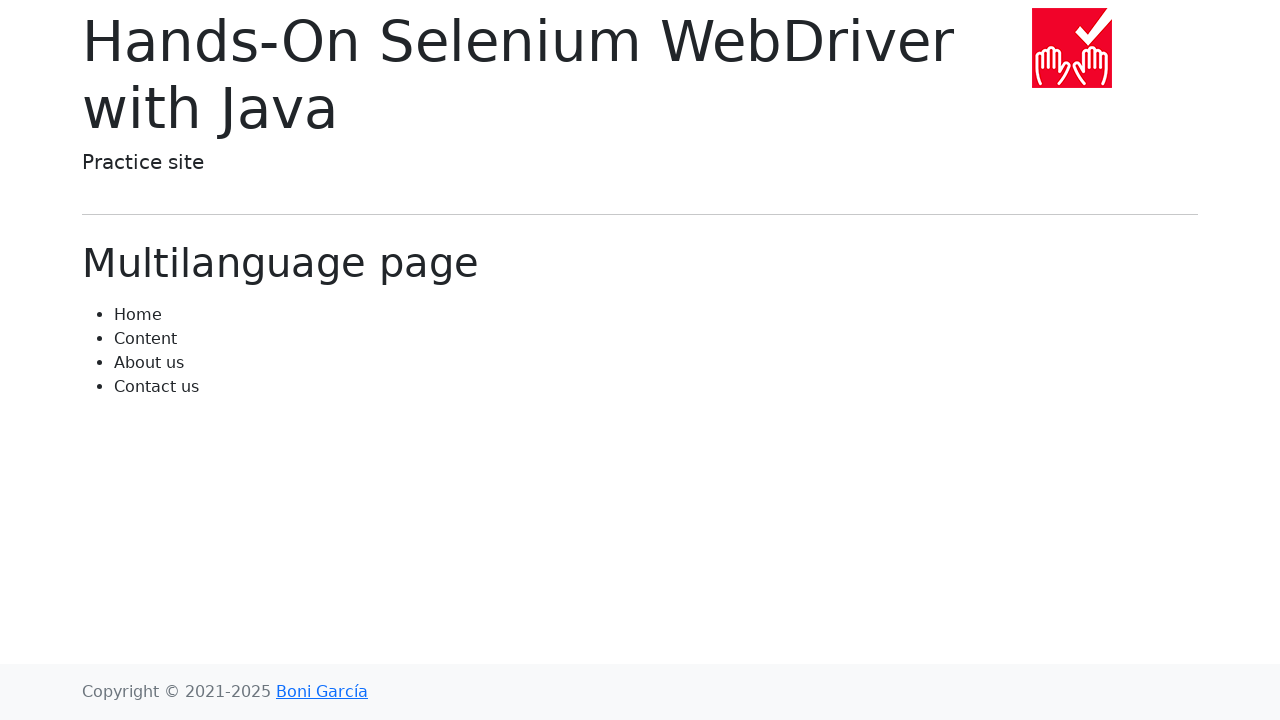